Tests clicking a sequence of dynamically enabled buttons in order, waiting for each button to become clickable before clicking, and verifies the success message "All Buttons Clicked" appears.

Starting URL: https://testpages.eviltester.com/styled/dynamic-buttons-disabled.html

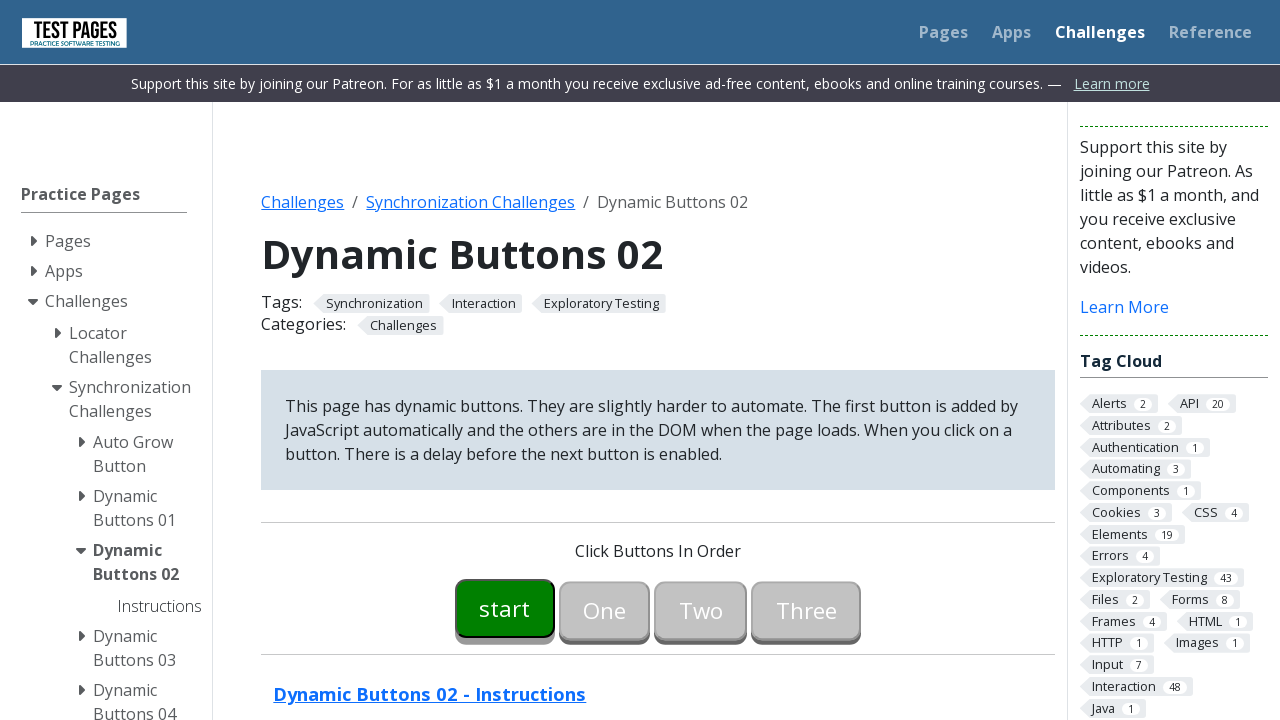

Waited for button00 to be present
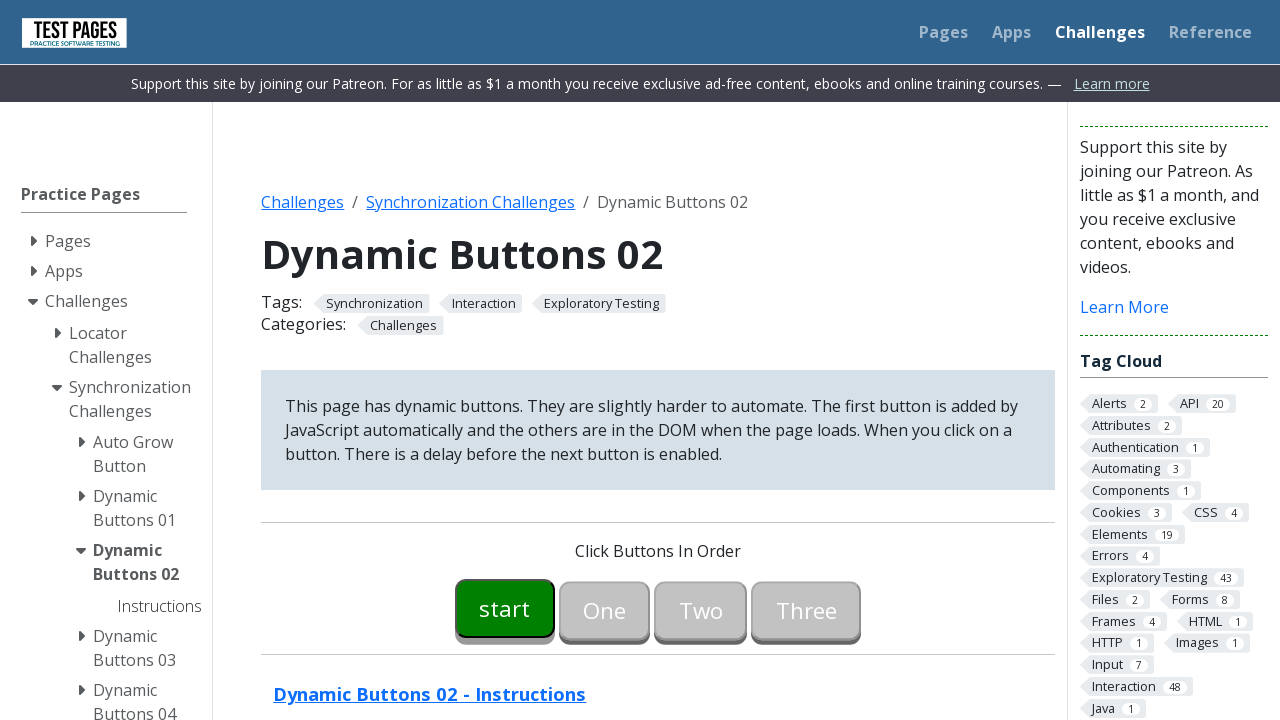

Clicked button00 at (505, 608) on #button00
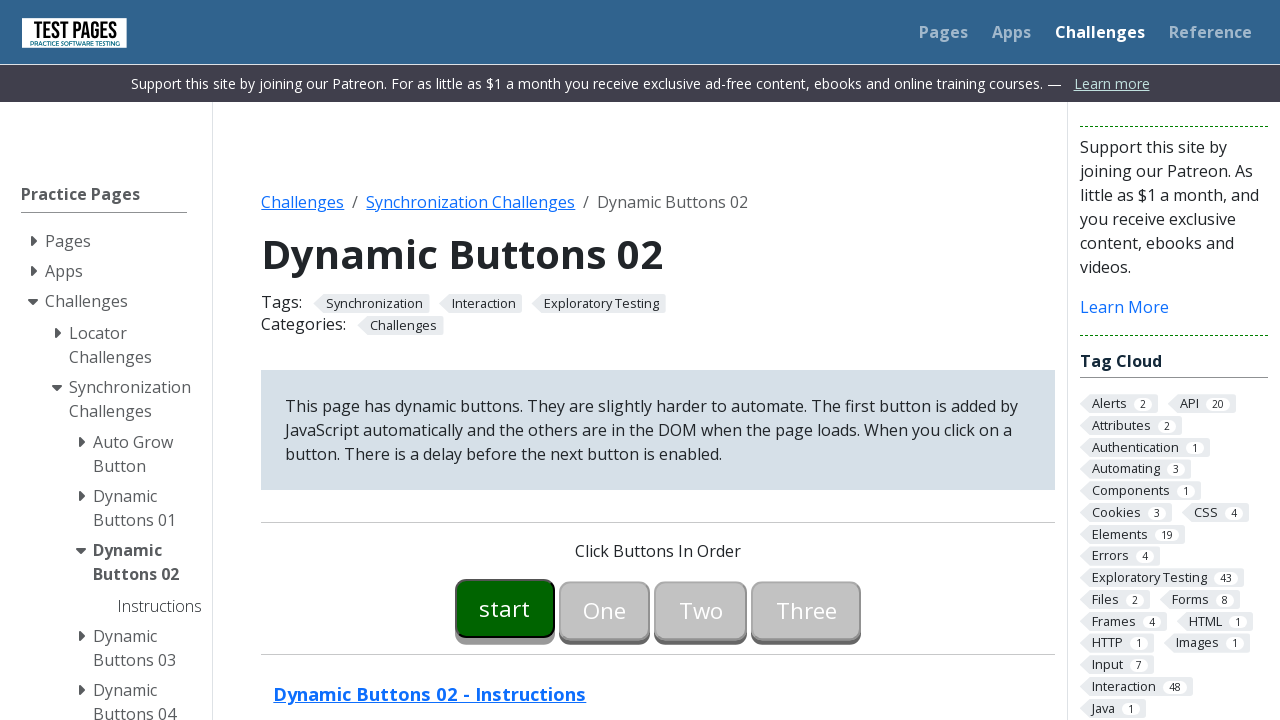

Waited for button01 to be enabled
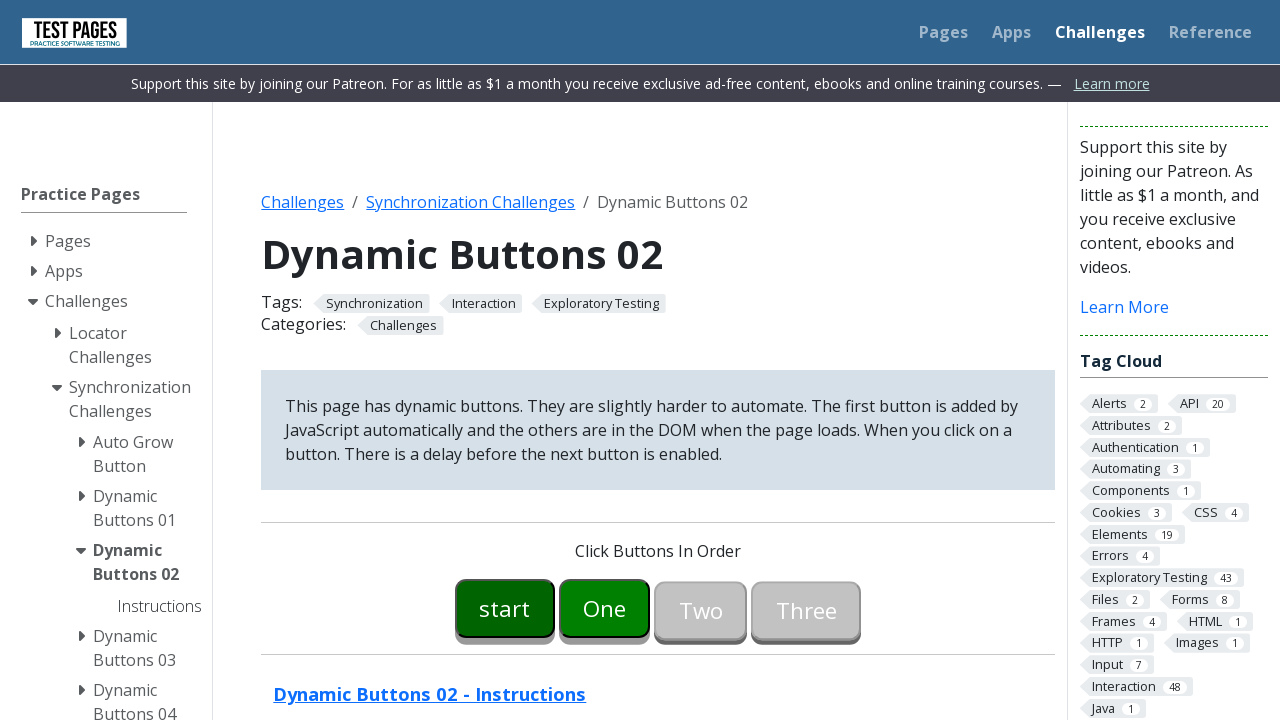

Clicked button01 at (605, 608) on #button01
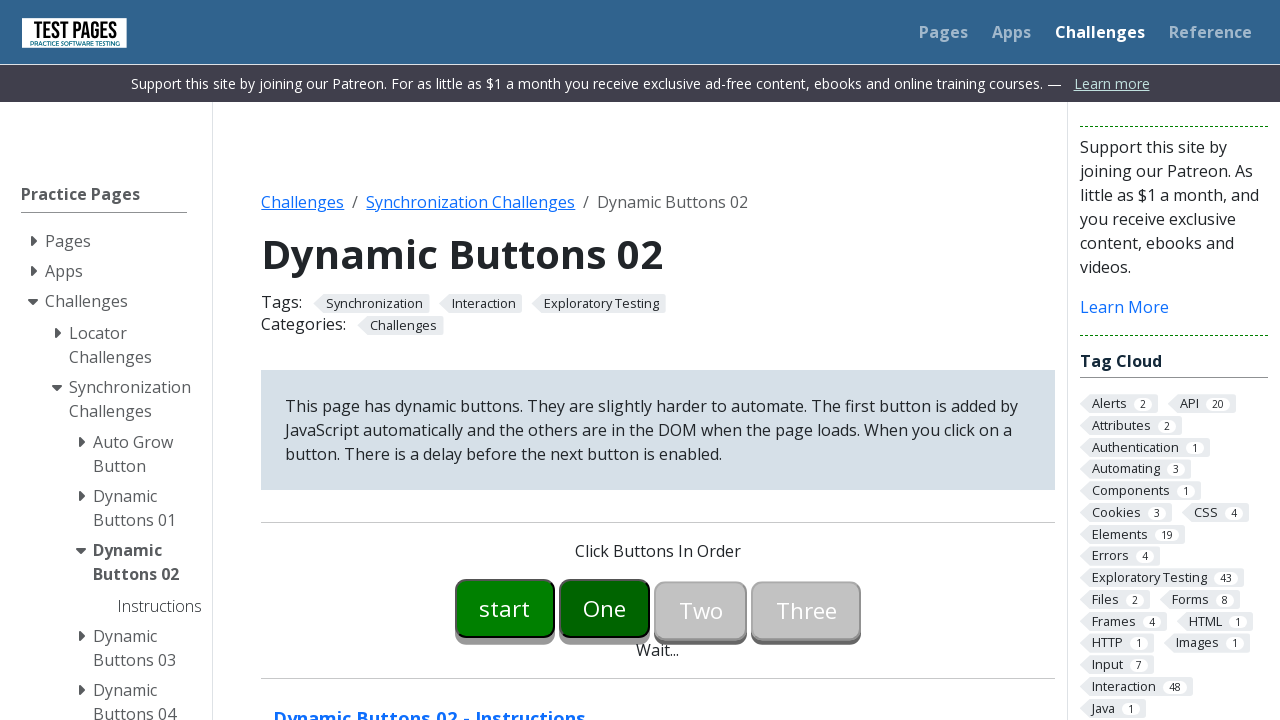

Waited for button02 to be enabled
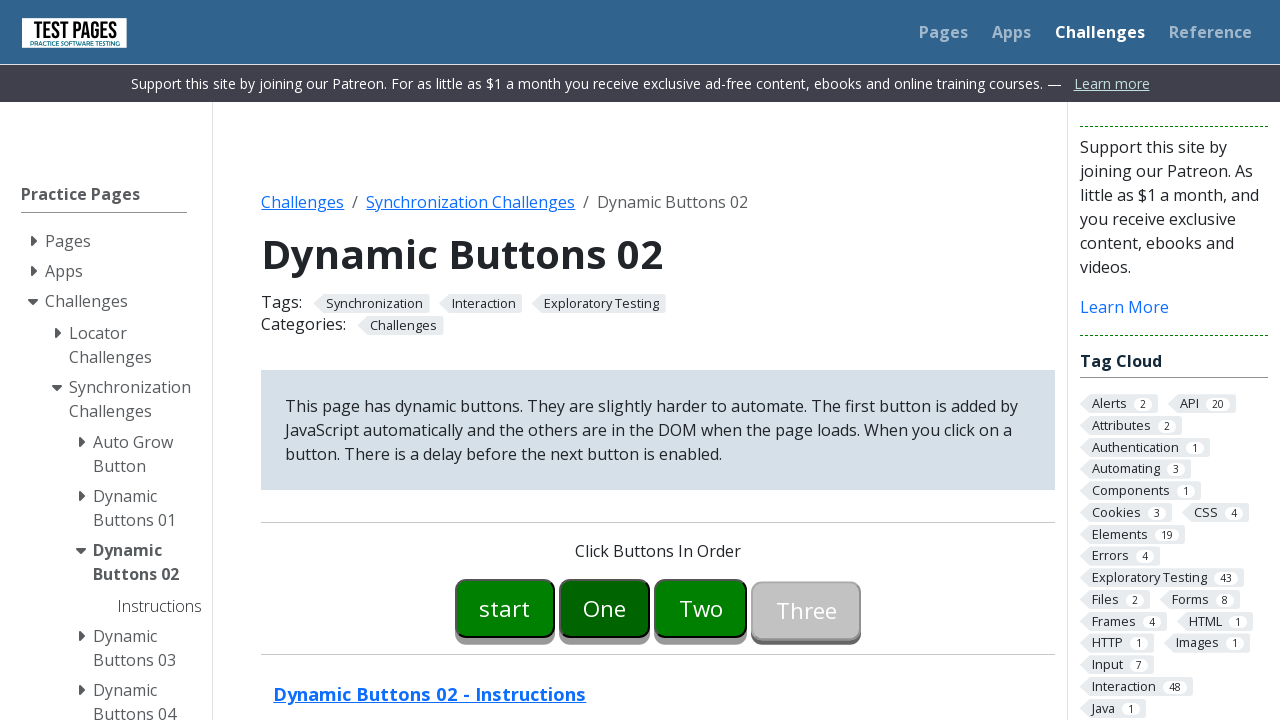

Clicked button02 at (701, 608) on #button02
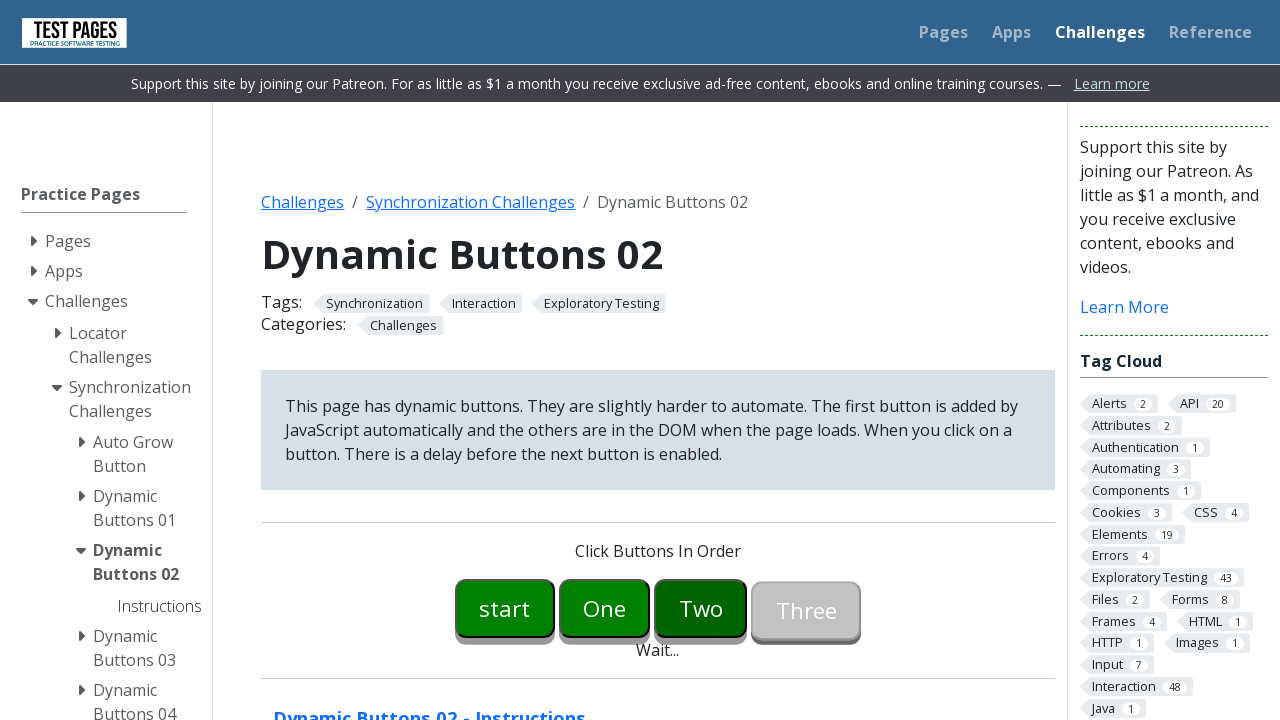

Waited for button03 to be enabled
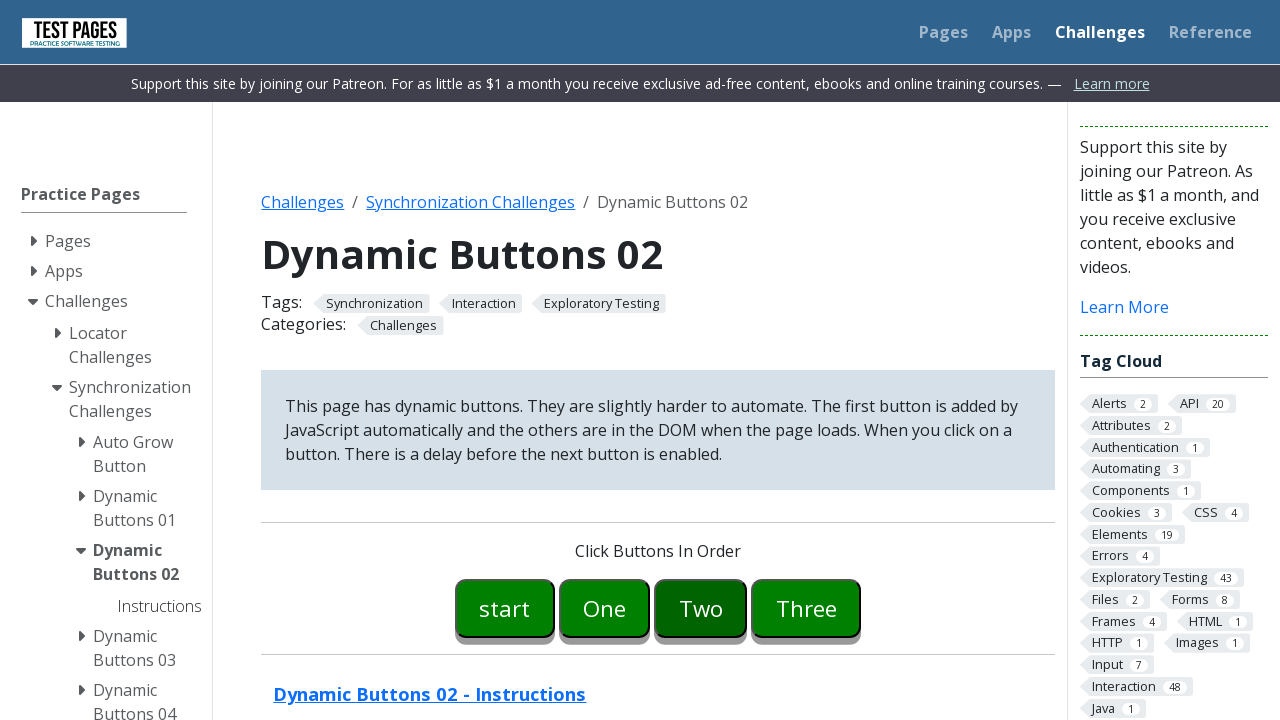

Clicked button03 at (806, 608) on #button03
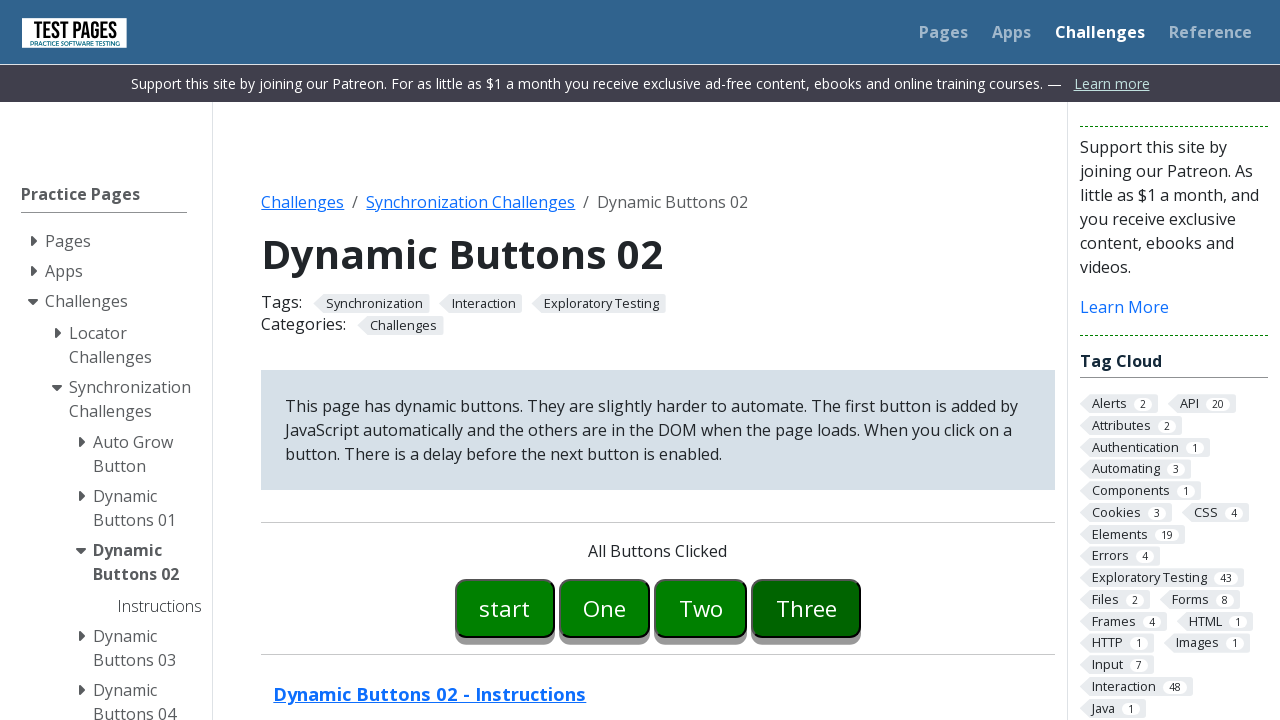

Waited for success message to appear
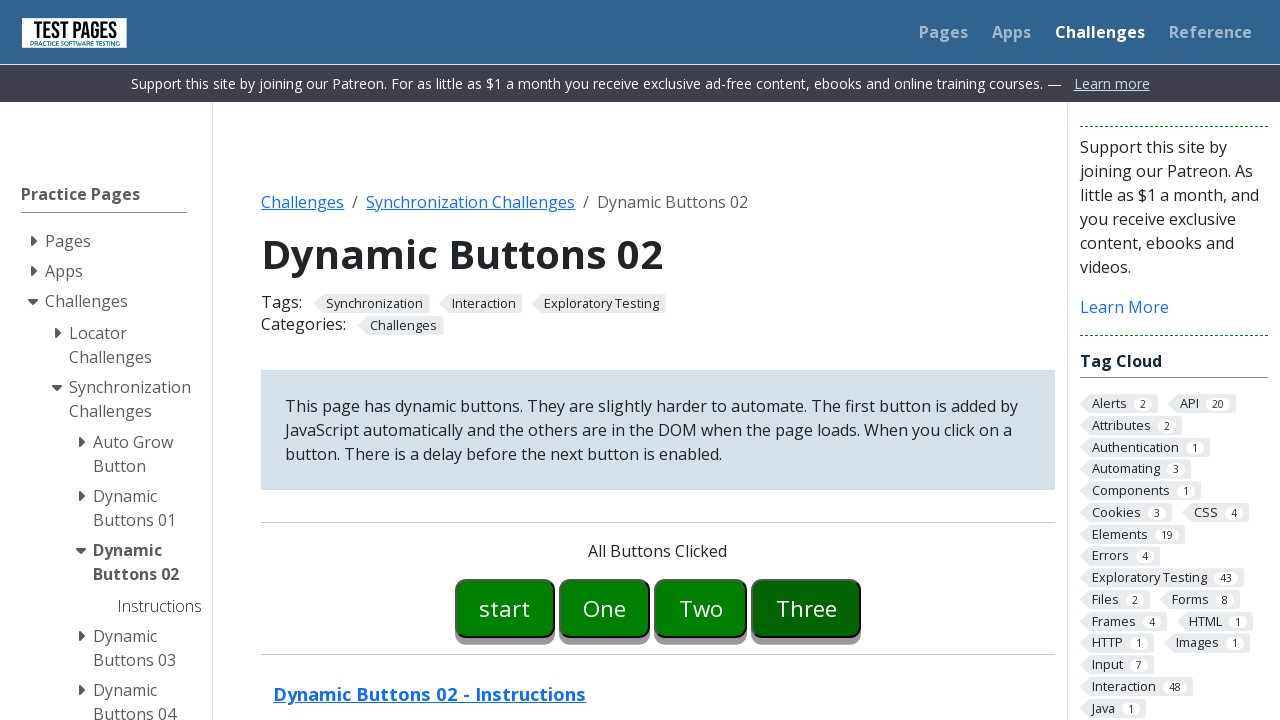

Verified success message 'All Buttons Clicked' is displayed
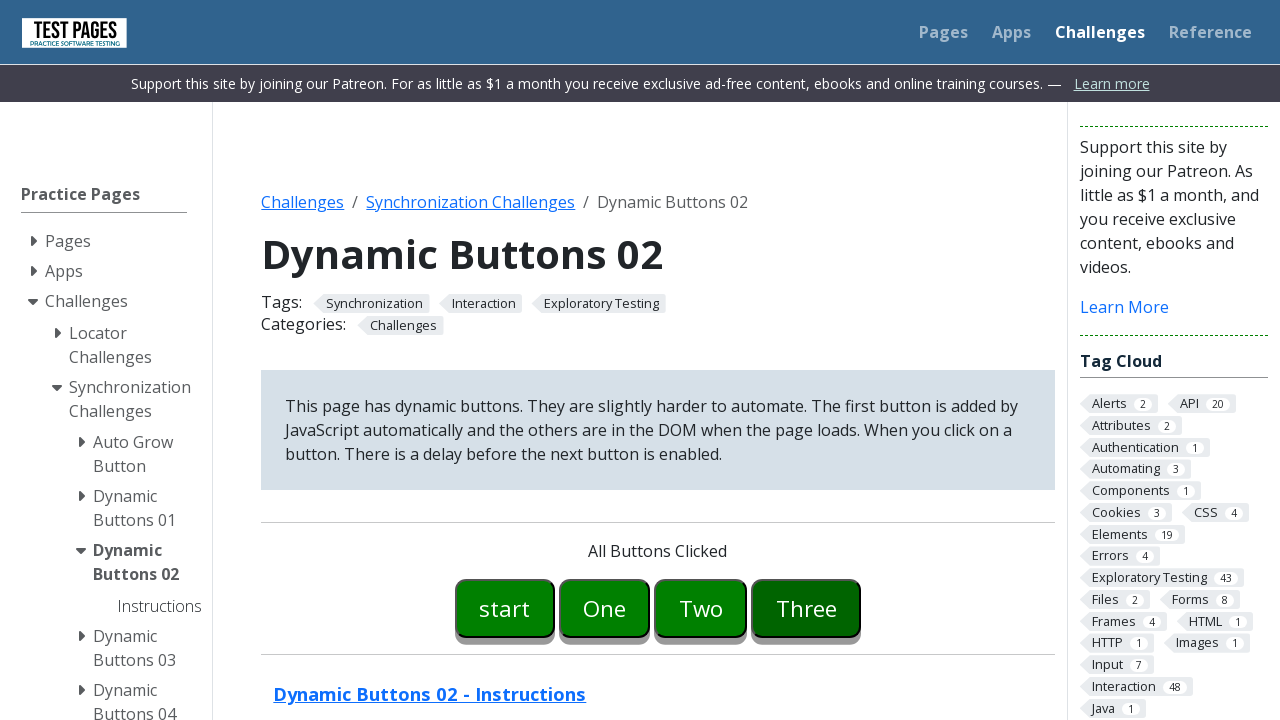

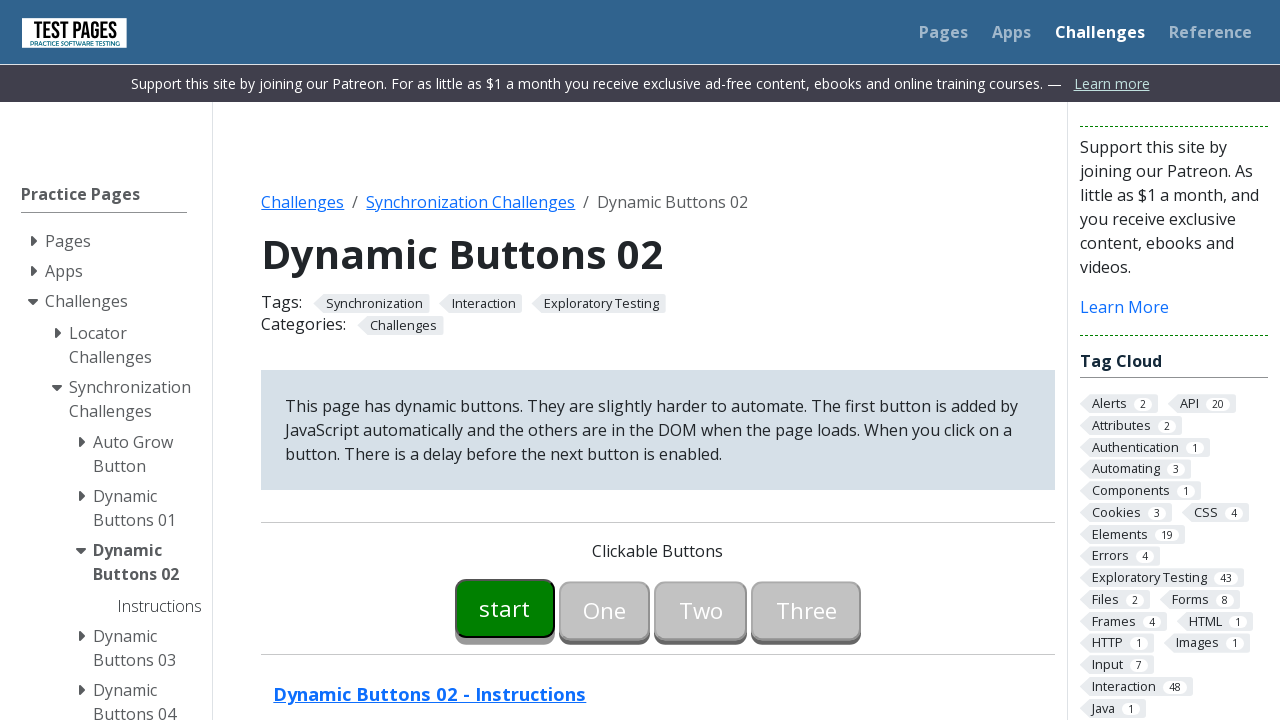